Tests handling of child windows by clicking a document link that opens a new tab, extracting text from the new page, and filling a form field with the extracted domain

Starting URL: https://rahulshettyacademy.com/loginpagePractise/

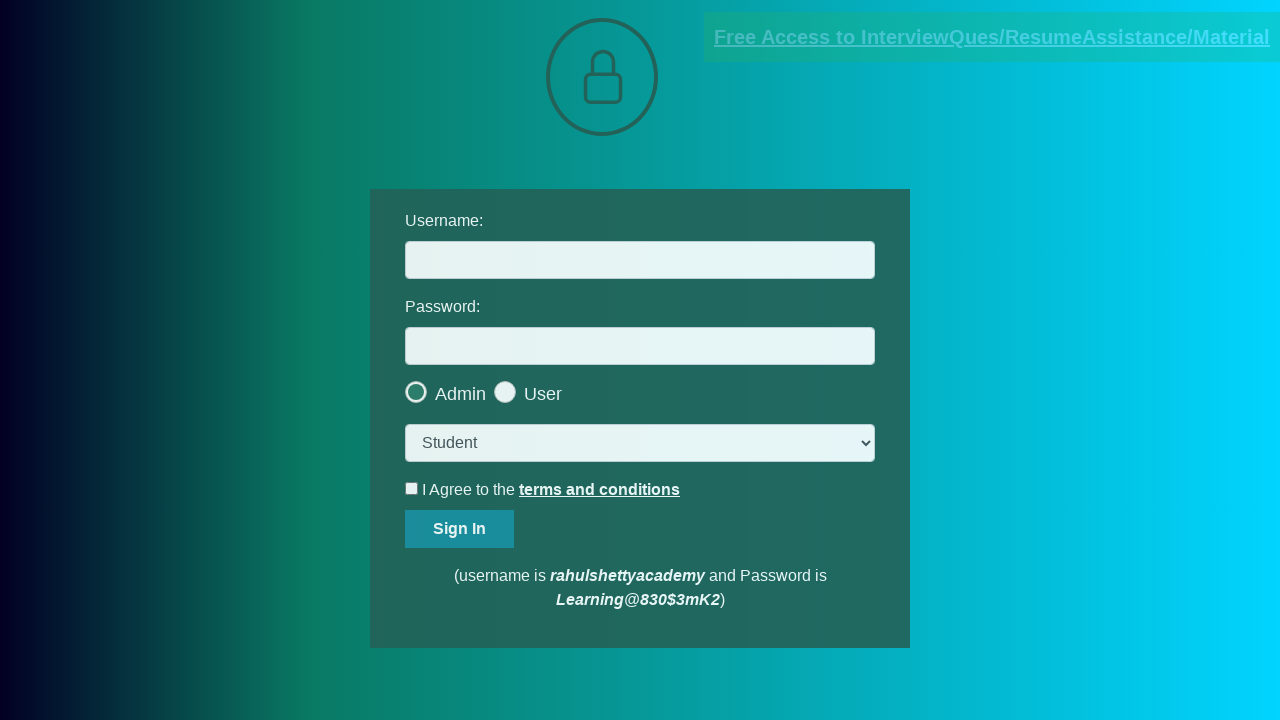

Clicked documents link to open new tab at (992, 37) on [href*='documents-request']
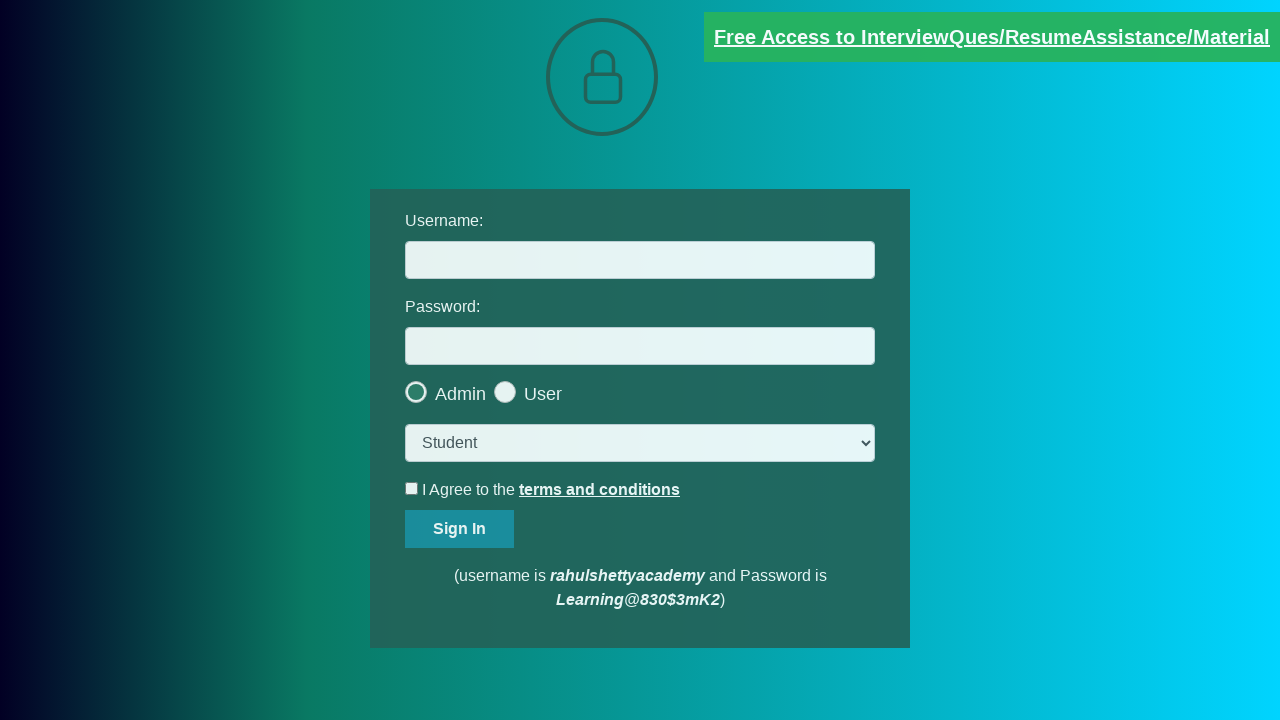

New page/tab opened and captured
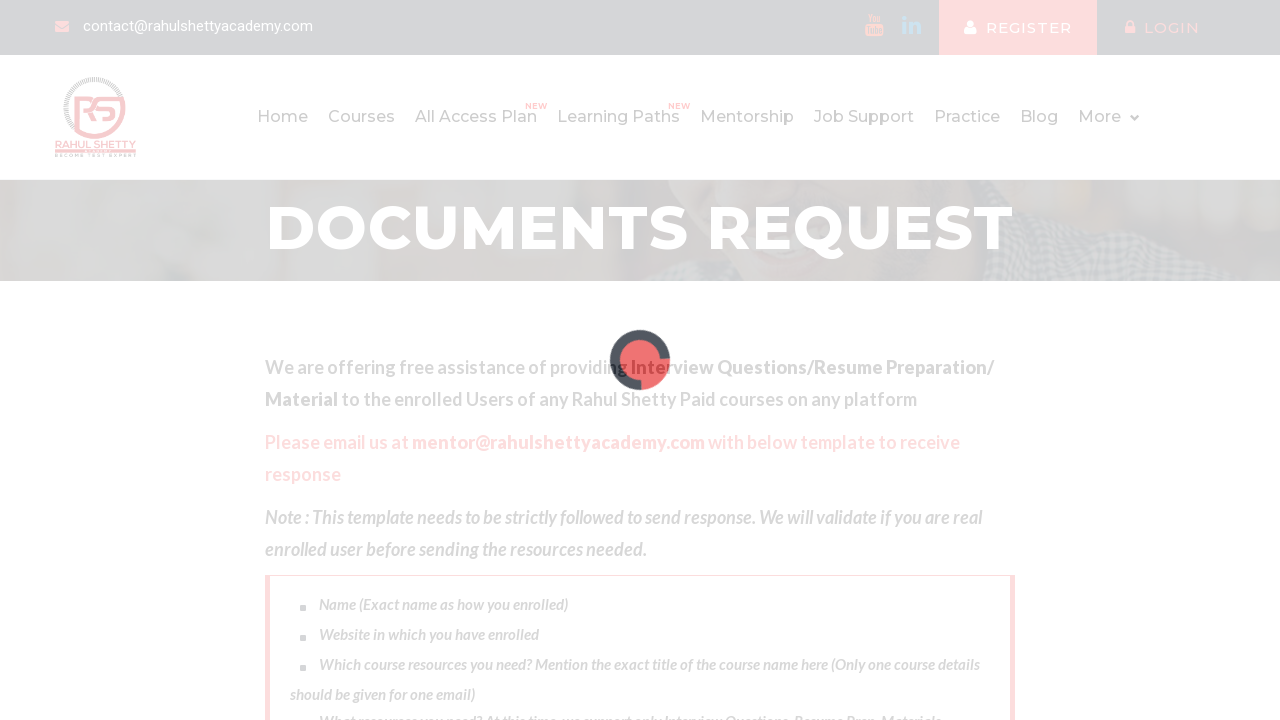

New page finished loading
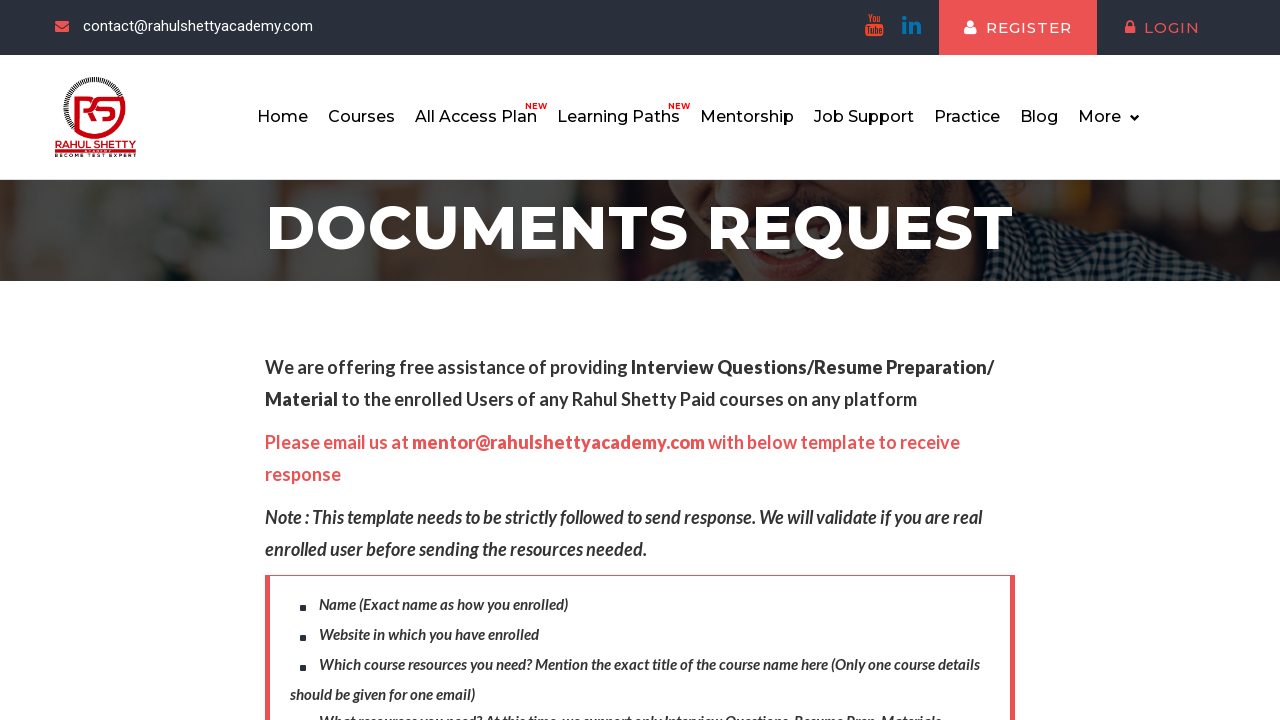

Extracted text content from red element on new page
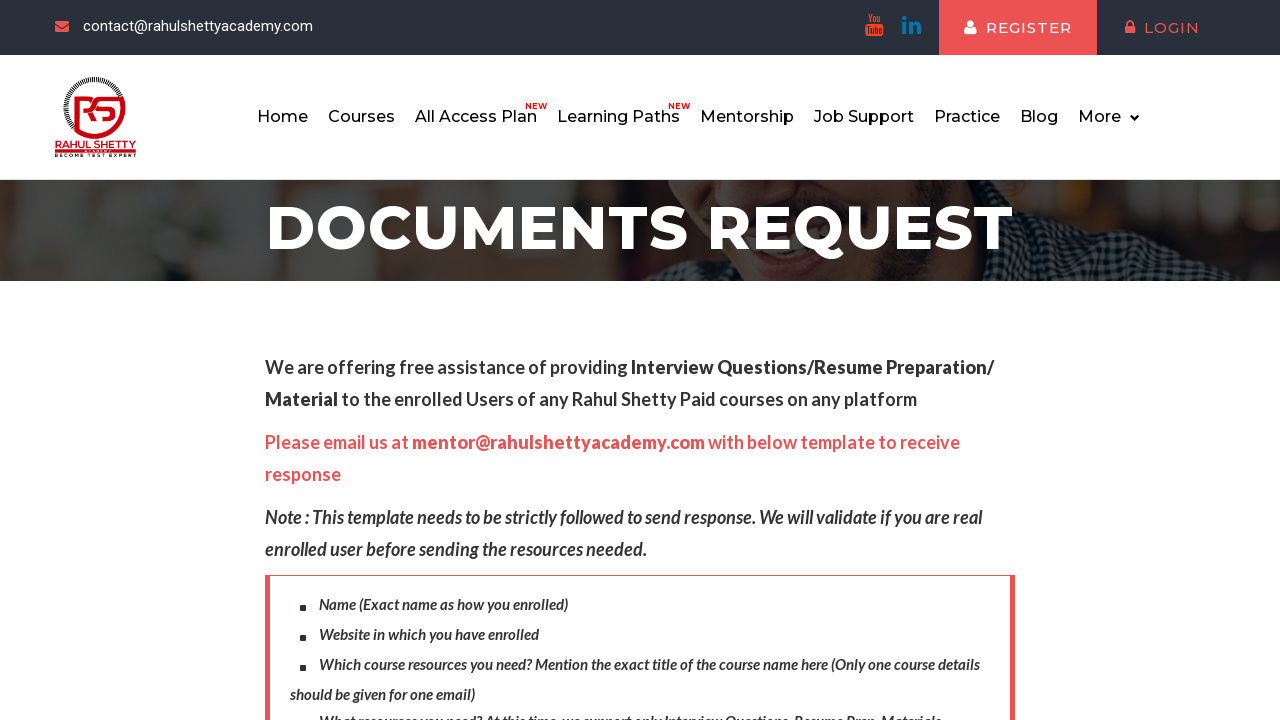

Parsed domain from email text: rahulshettyacademy.com
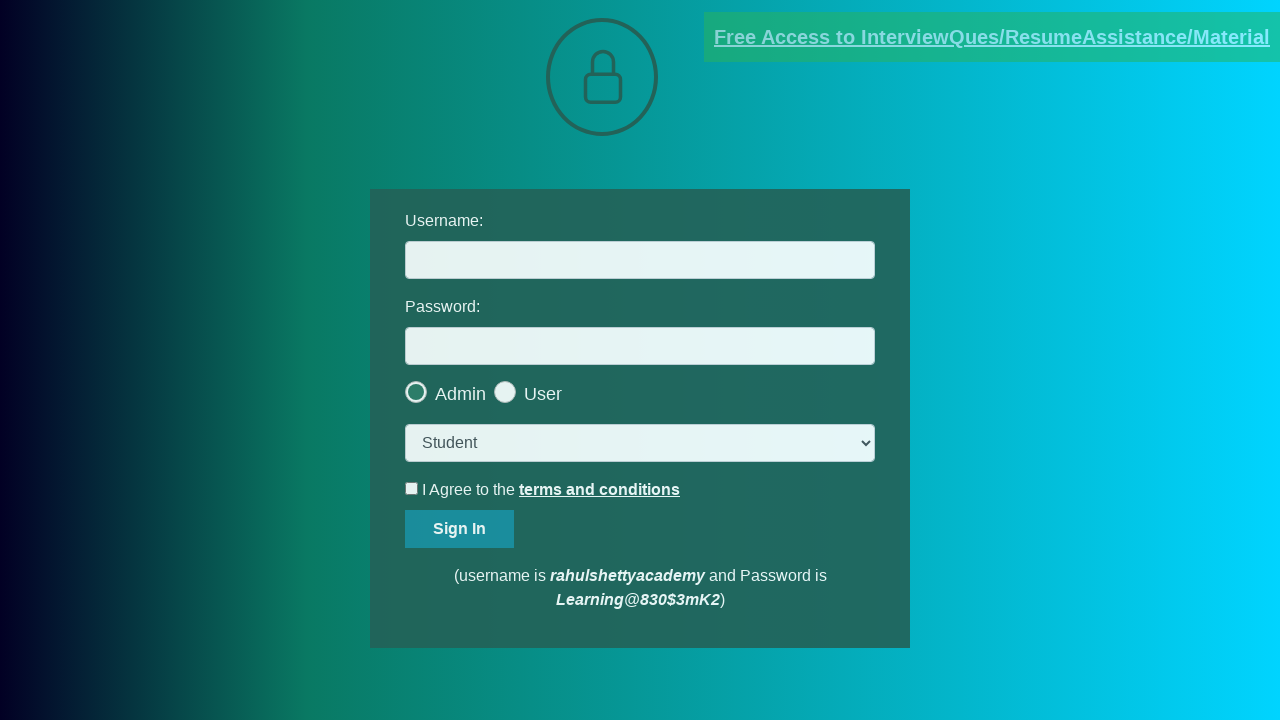

Filled username field with extracted domain: rahulshettyacademy.com on #username
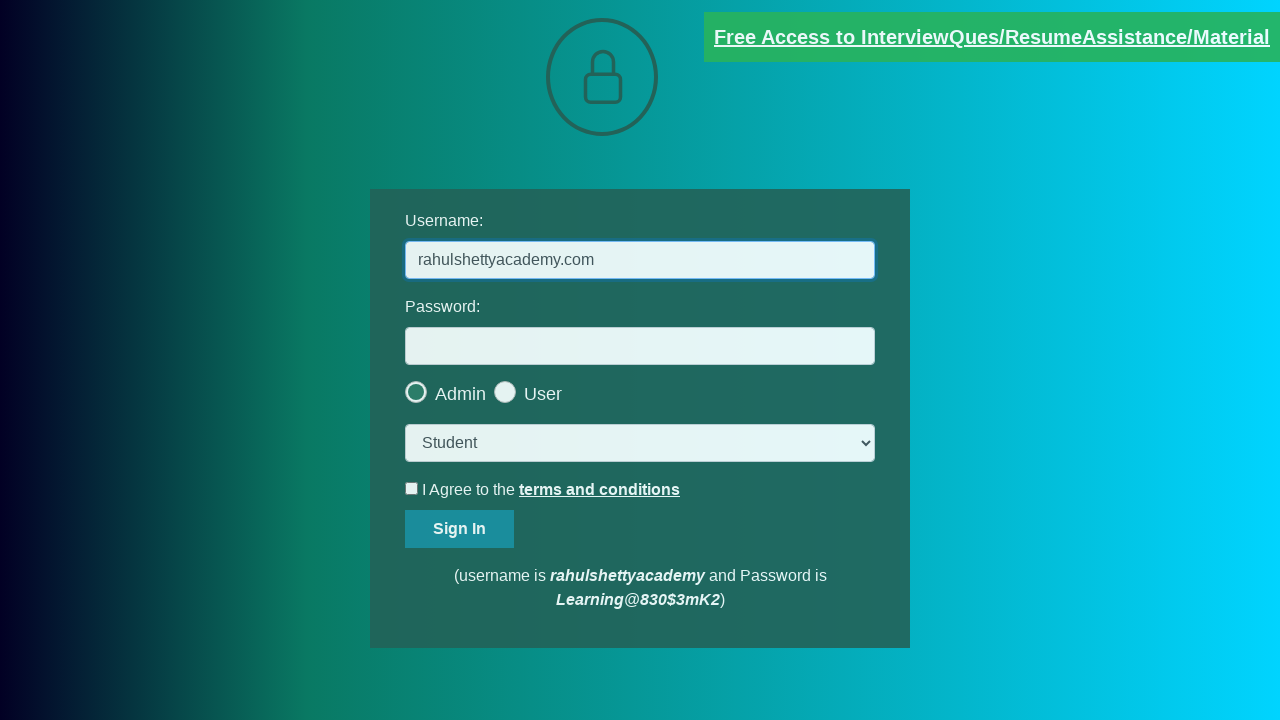

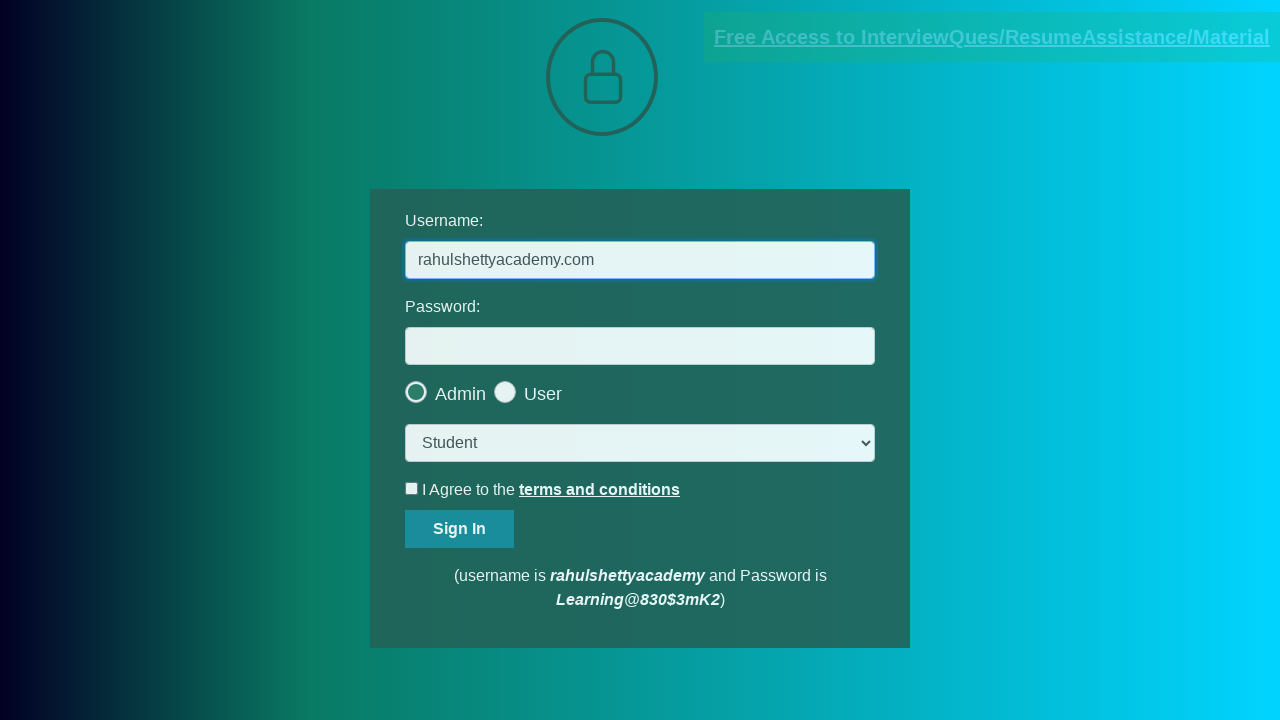